Verifies that the Automation Exercise homepage loads successfully by checking the page title

Starting URL: http://automationexercise.com

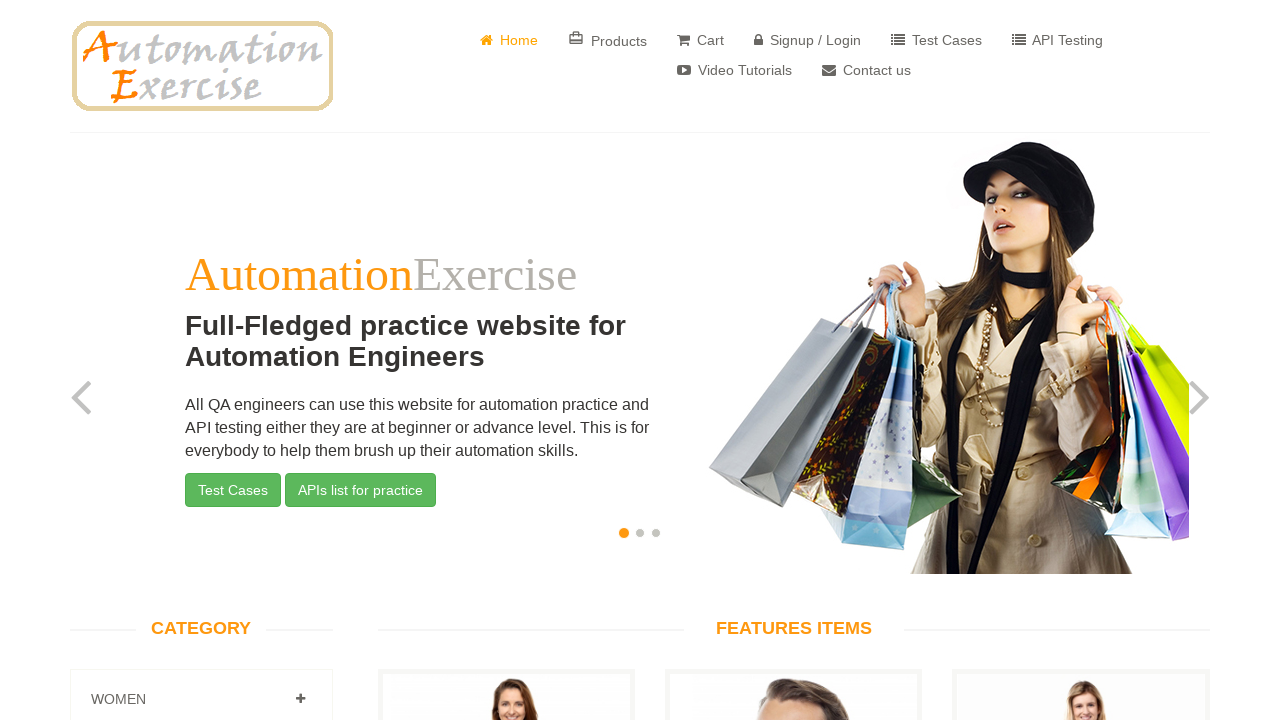

Waited for page to load (domcontentloaded state)
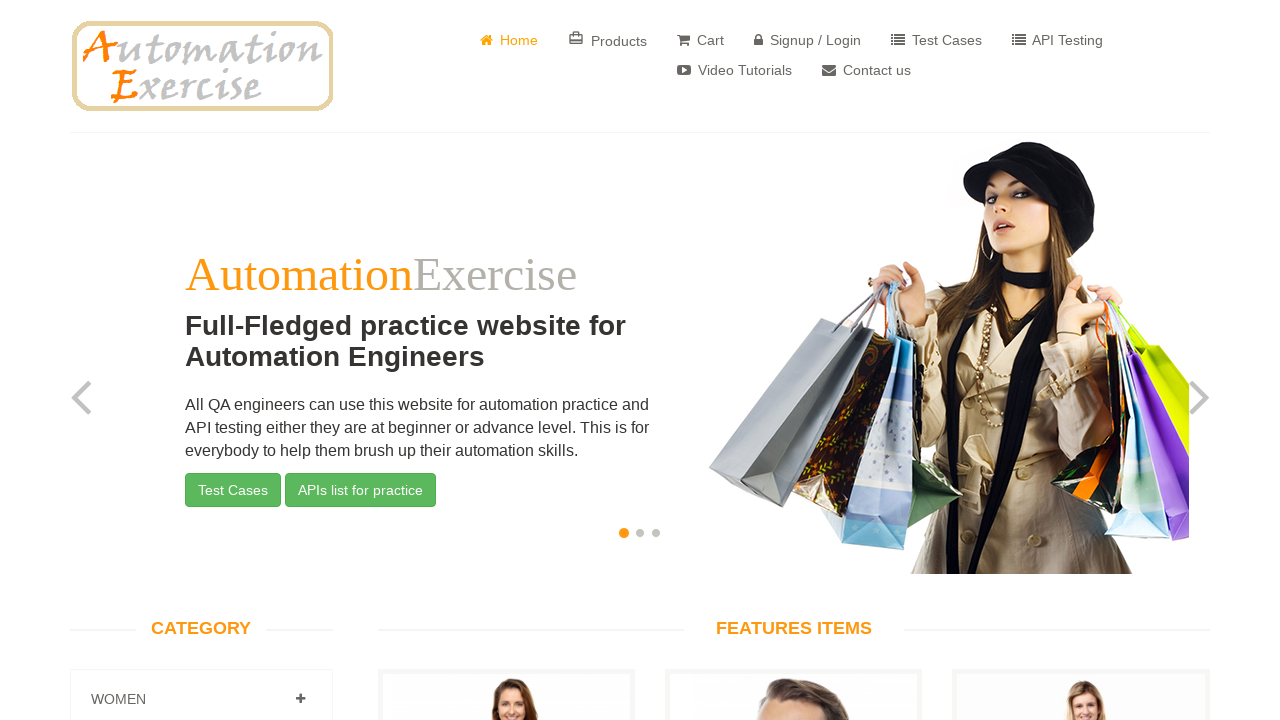

Verified page title is 'Automation Exercise'
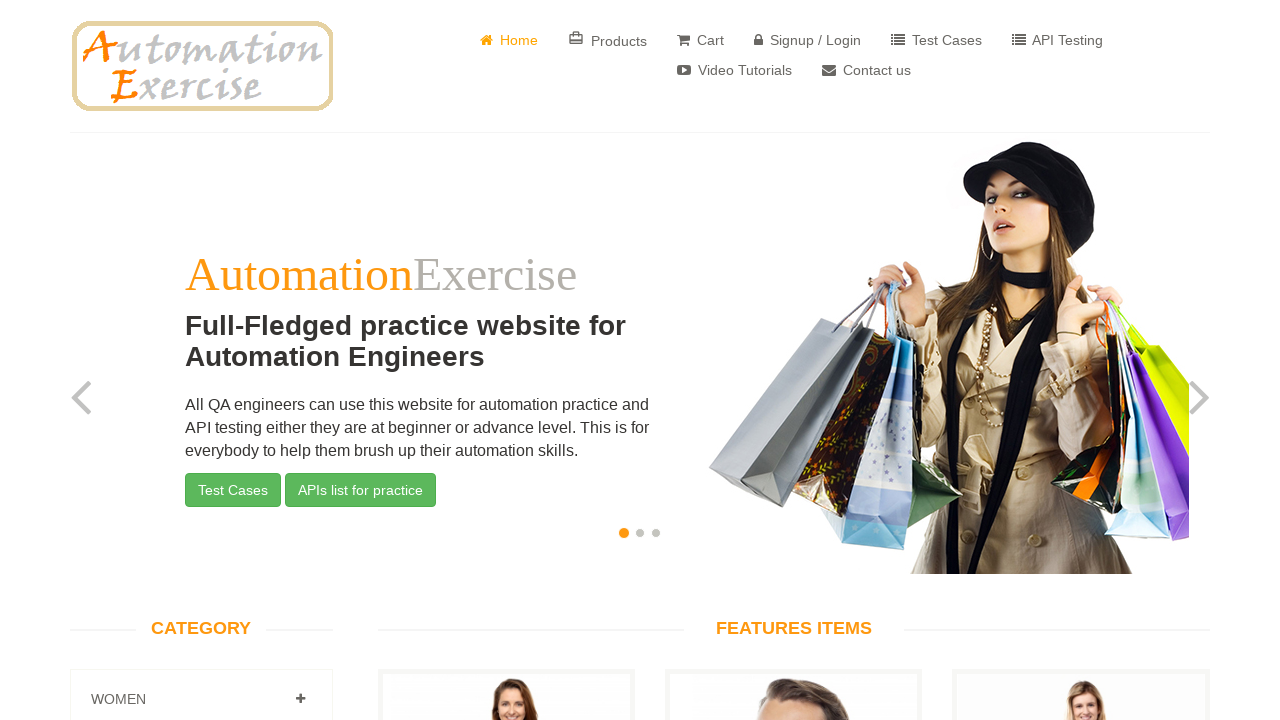

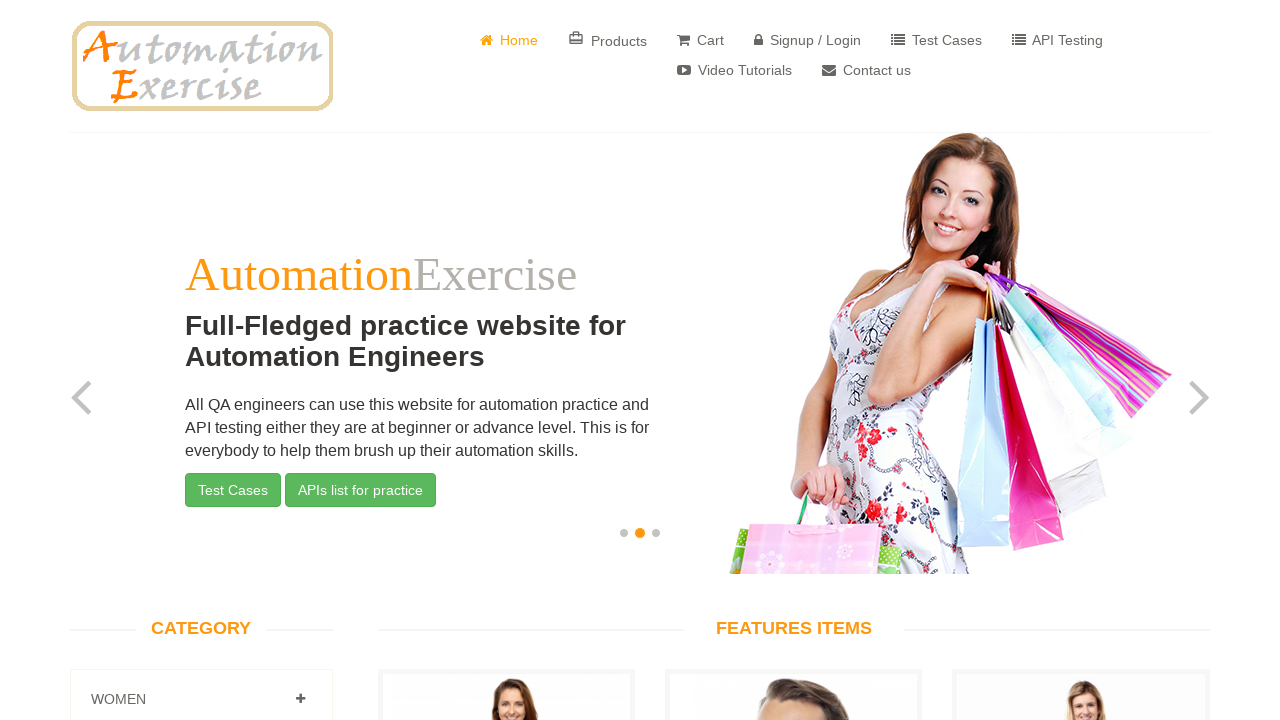